Tests the text input functionality by entering text into an input field and clicking a button to rename it, then verifies the button text has changed

Starting URL: http://uitestingplayground.com/textinput

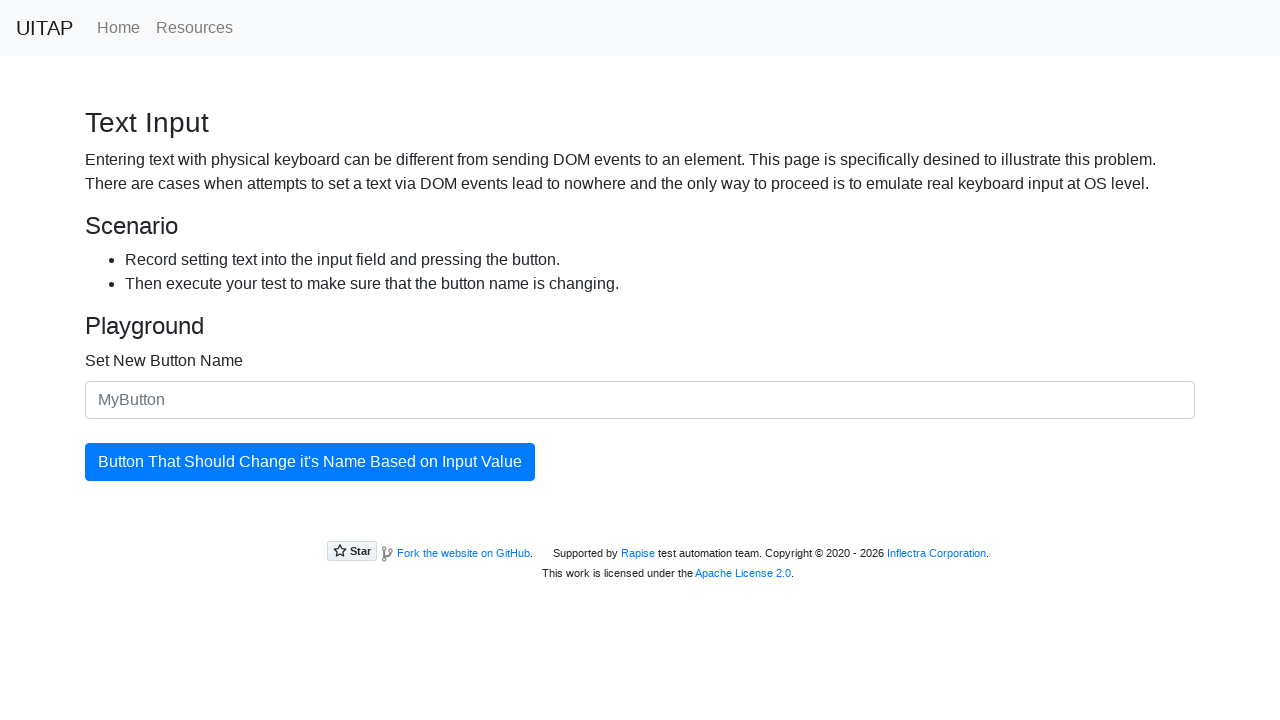

Filled text input field with 'SkyPro' on input[type="text"]
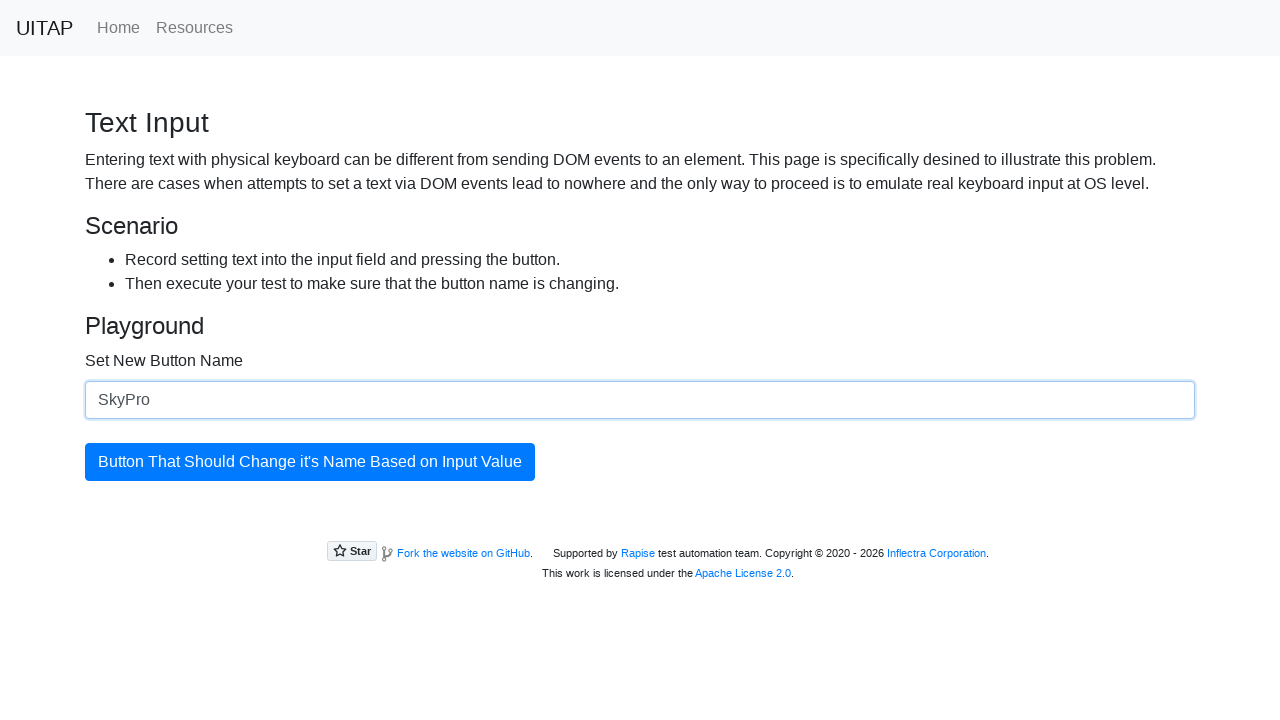

Clicked the blue primary button to rename at (310, 462) on button.btn.btn-primary
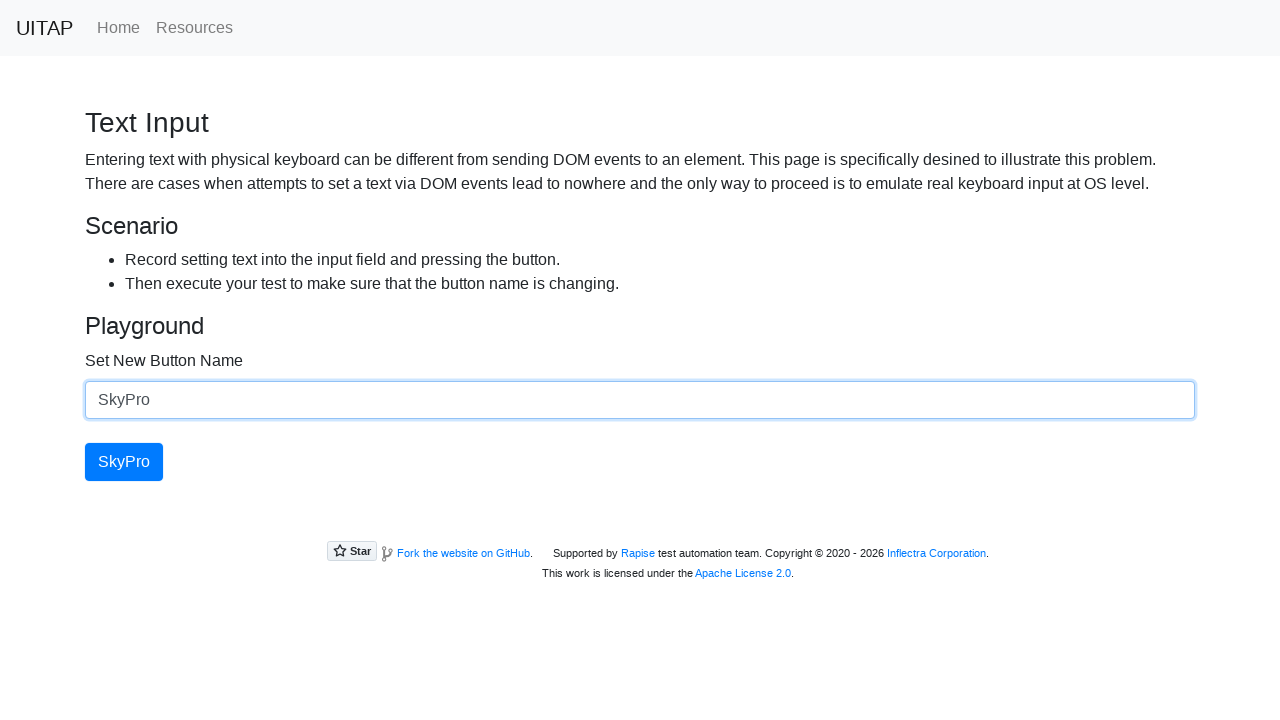

Button text has changed after rename action
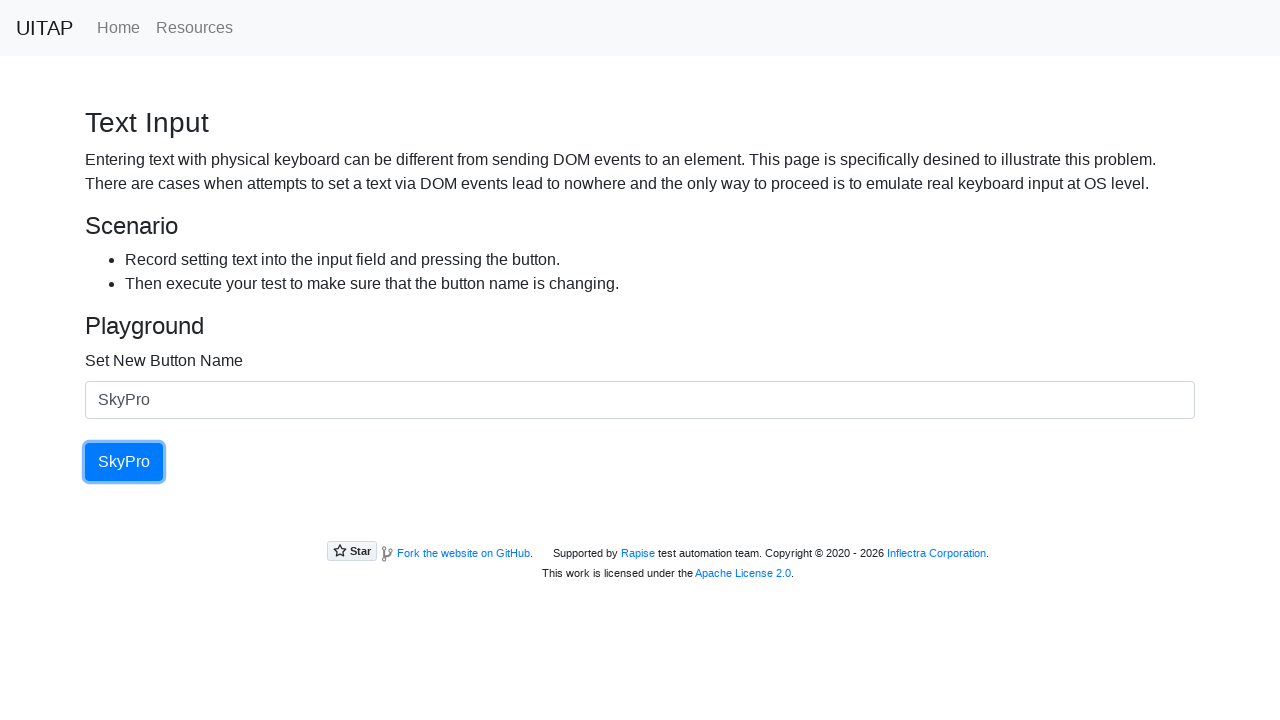

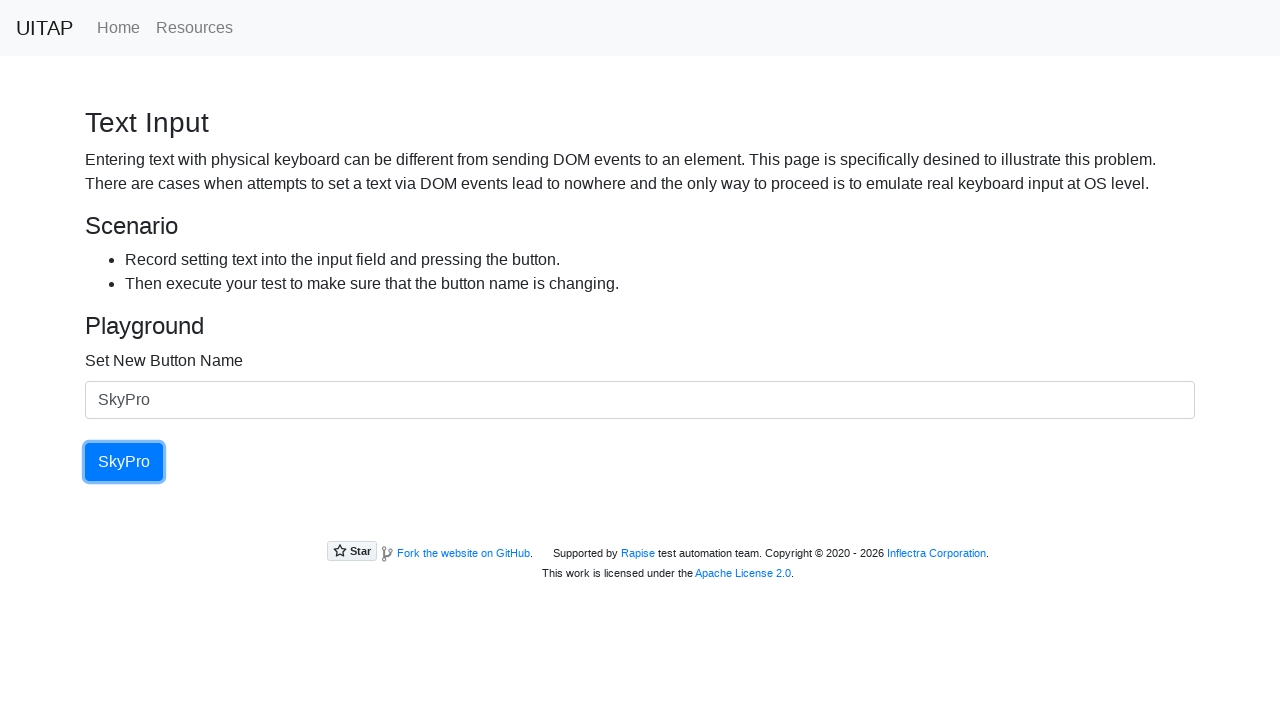